Tests various JavaScript alert interactions including simple alerts, timed alerts, confirmation dialogs, and prompt dialogs on the DemoQA alerts page

Starting URL: https://demoqa.com/alerts

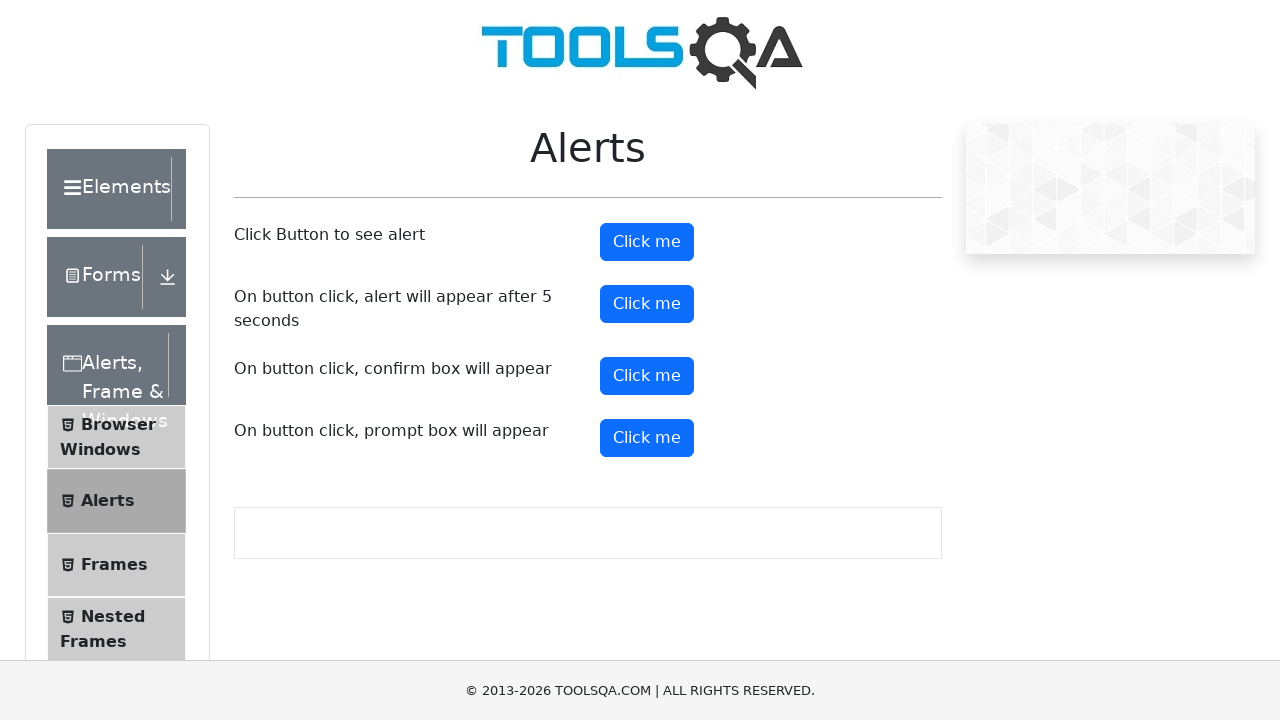

Clicked button to trigger simple alert at (647, 242) on #alertButton
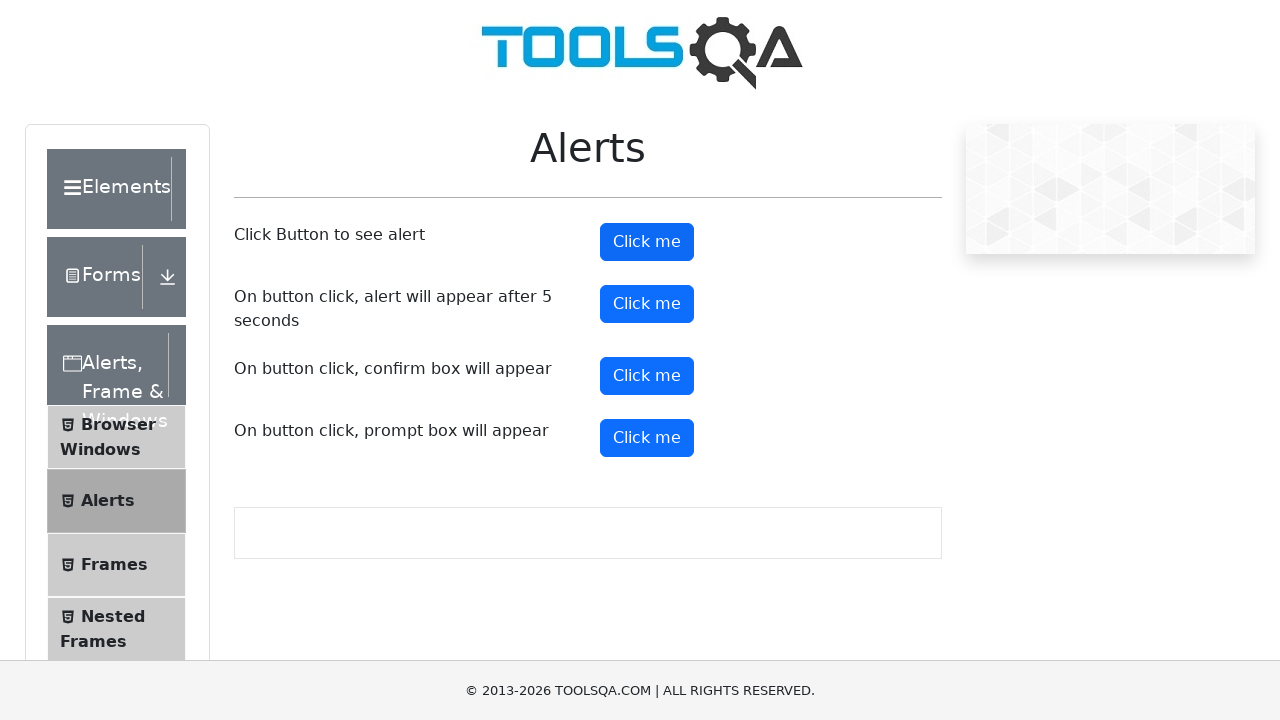

Set up dialog handler to accept alerts
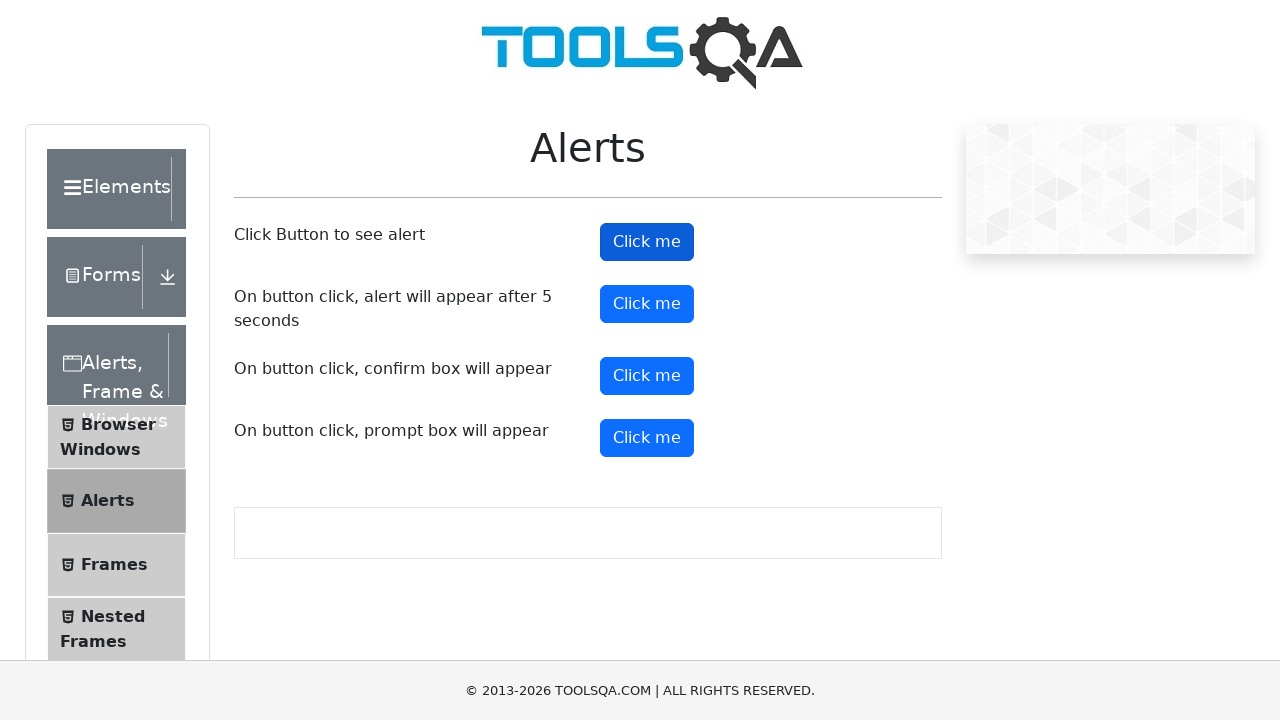

Clicked button to trigger timed alert at (647, 304) on #timerAlertButton
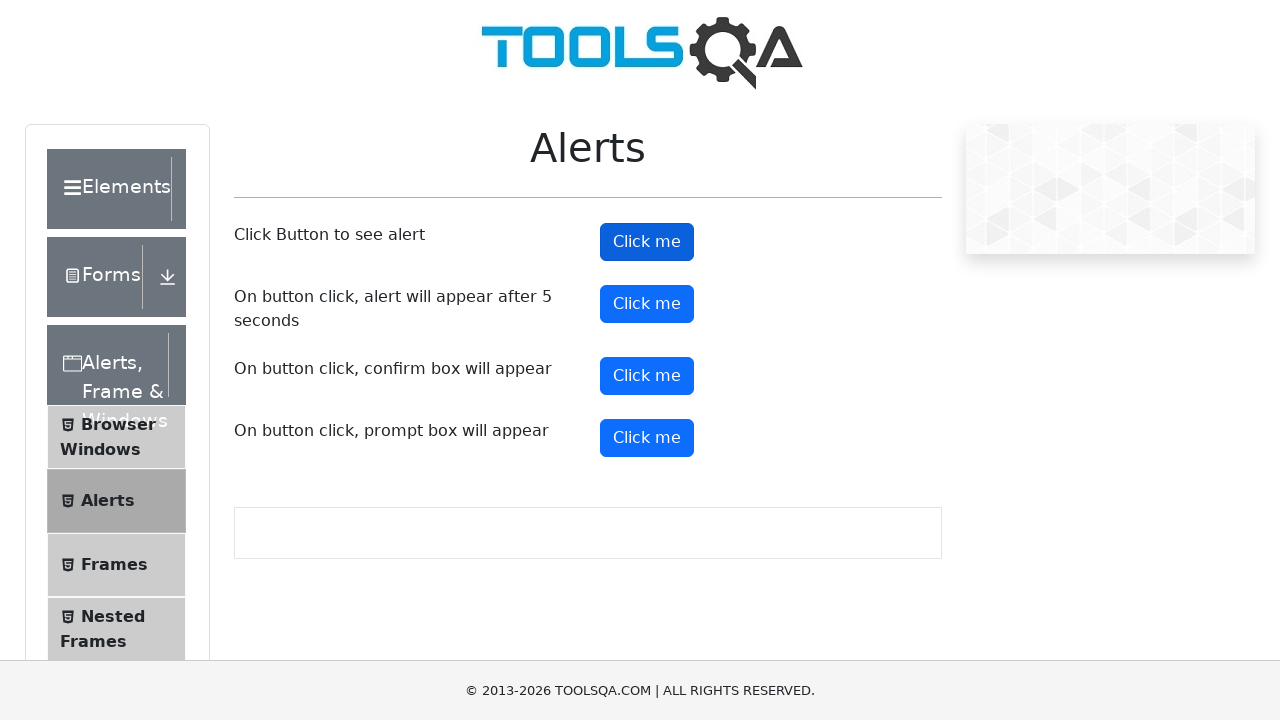

Waited 5 seconds for timed alert to appear
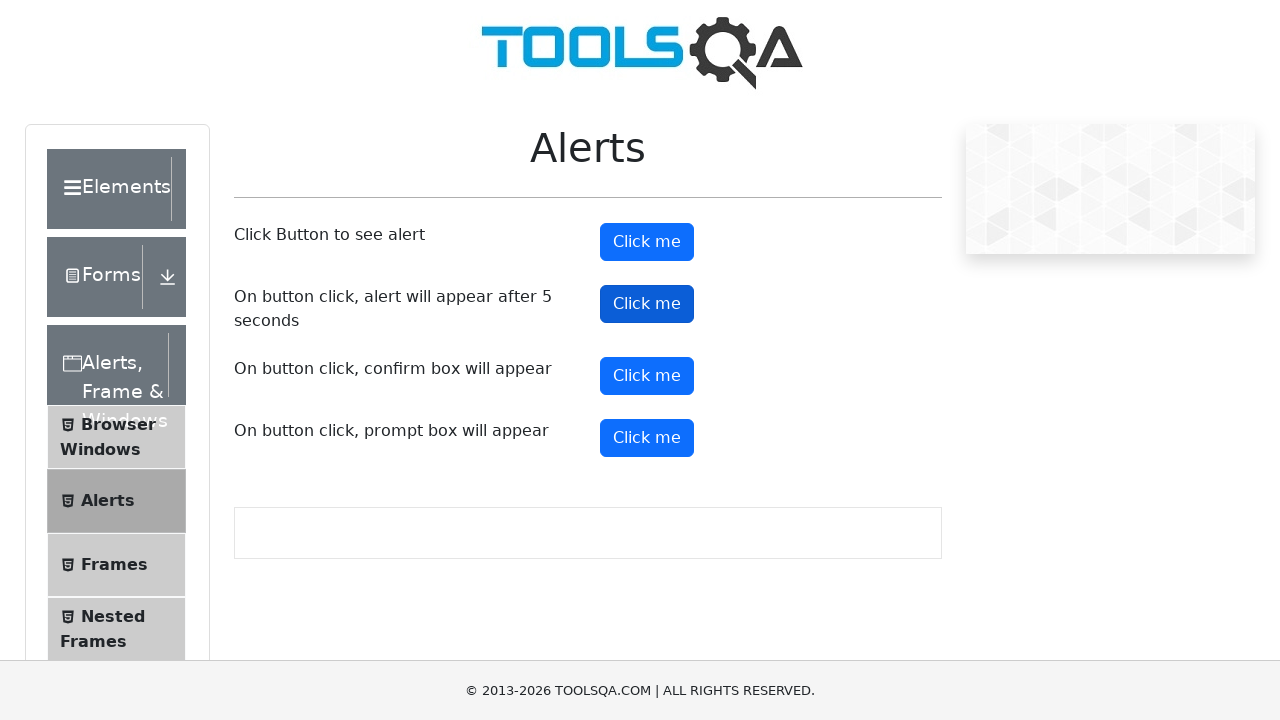

Clicked button to trigger confirmation dialog at (647, 376) on #confirmButton
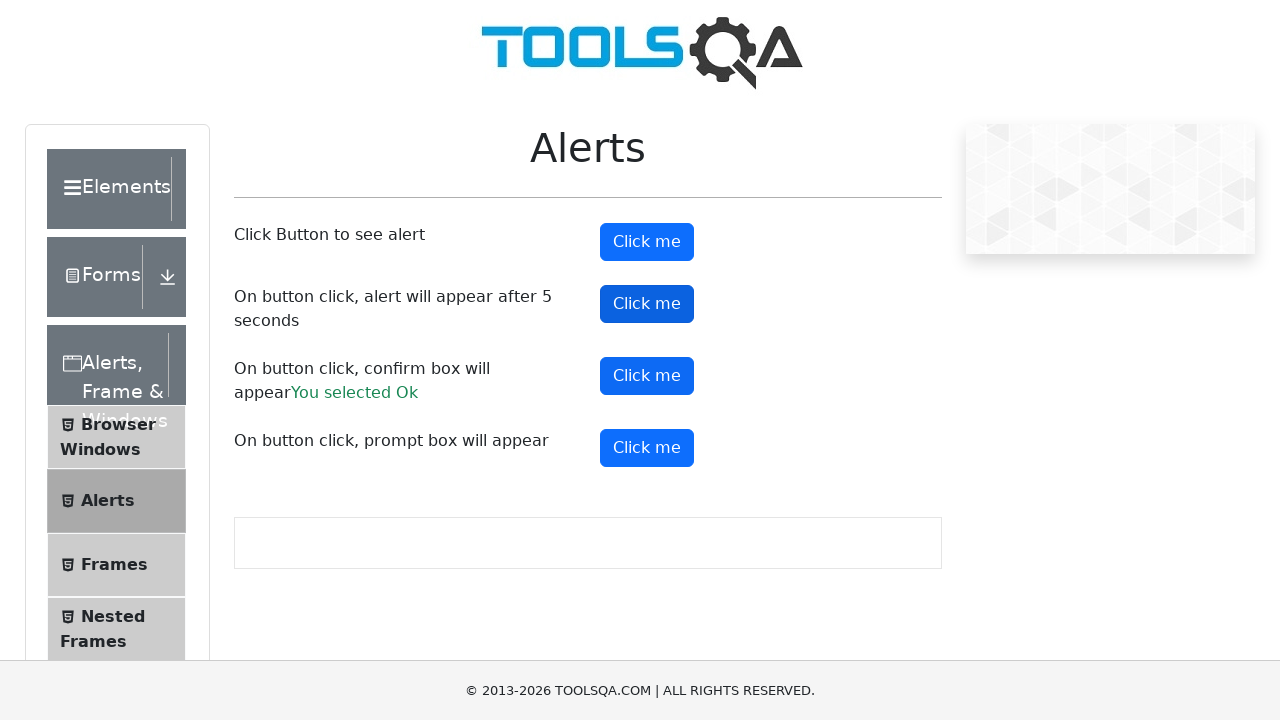

Set up dialog handler to dismiss confirmation dialog
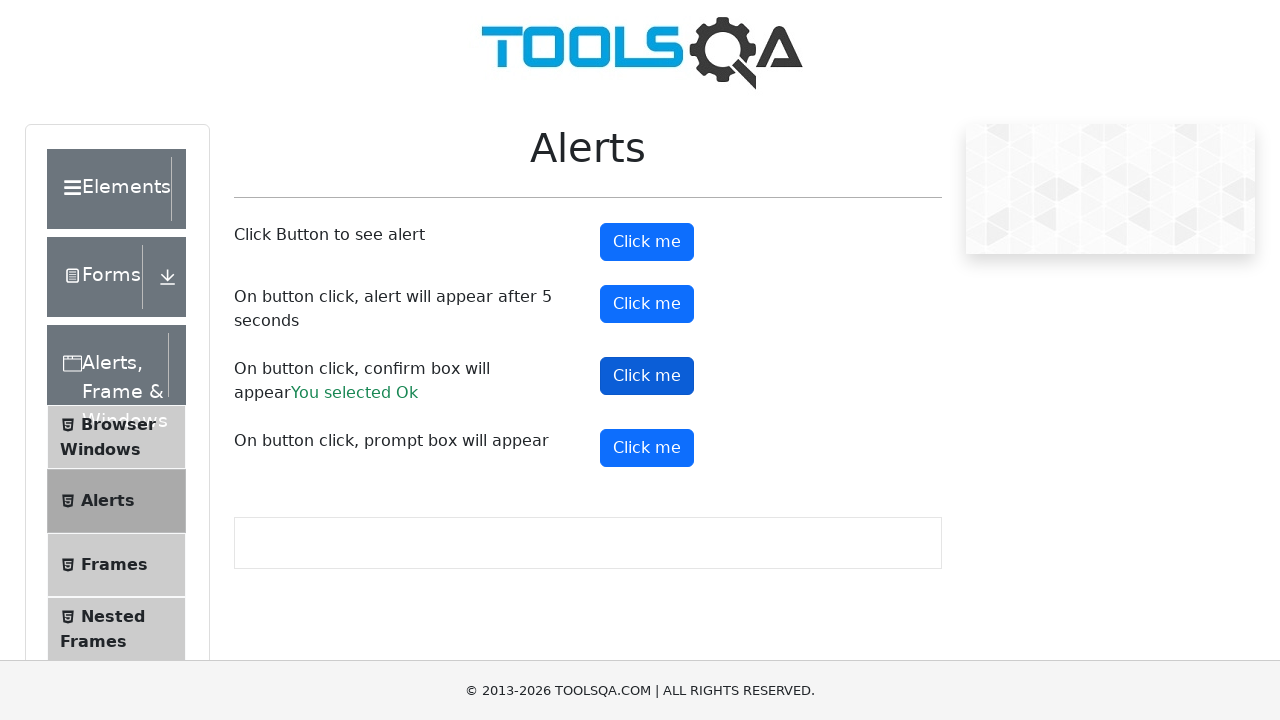

Clicked button to trigger prompt dialog at (647, 448) on #promtButton
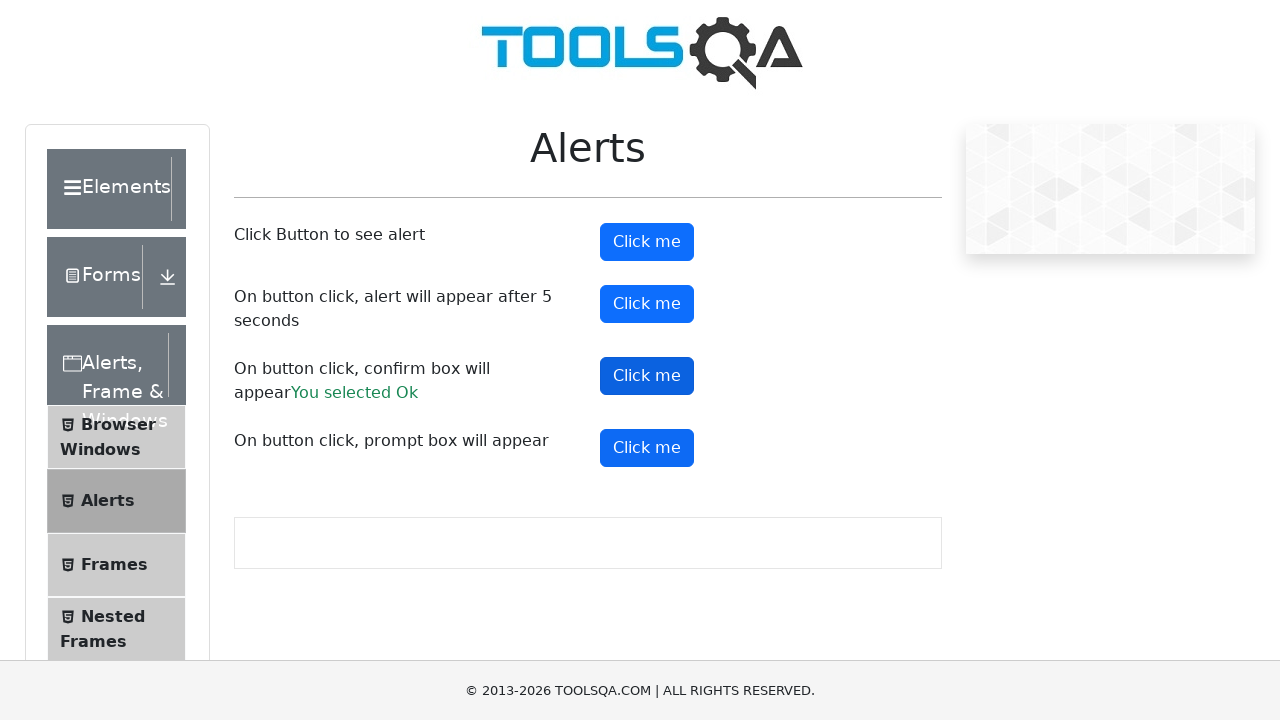

Set up dialog handler to accept prompt with text 'VIJAY'
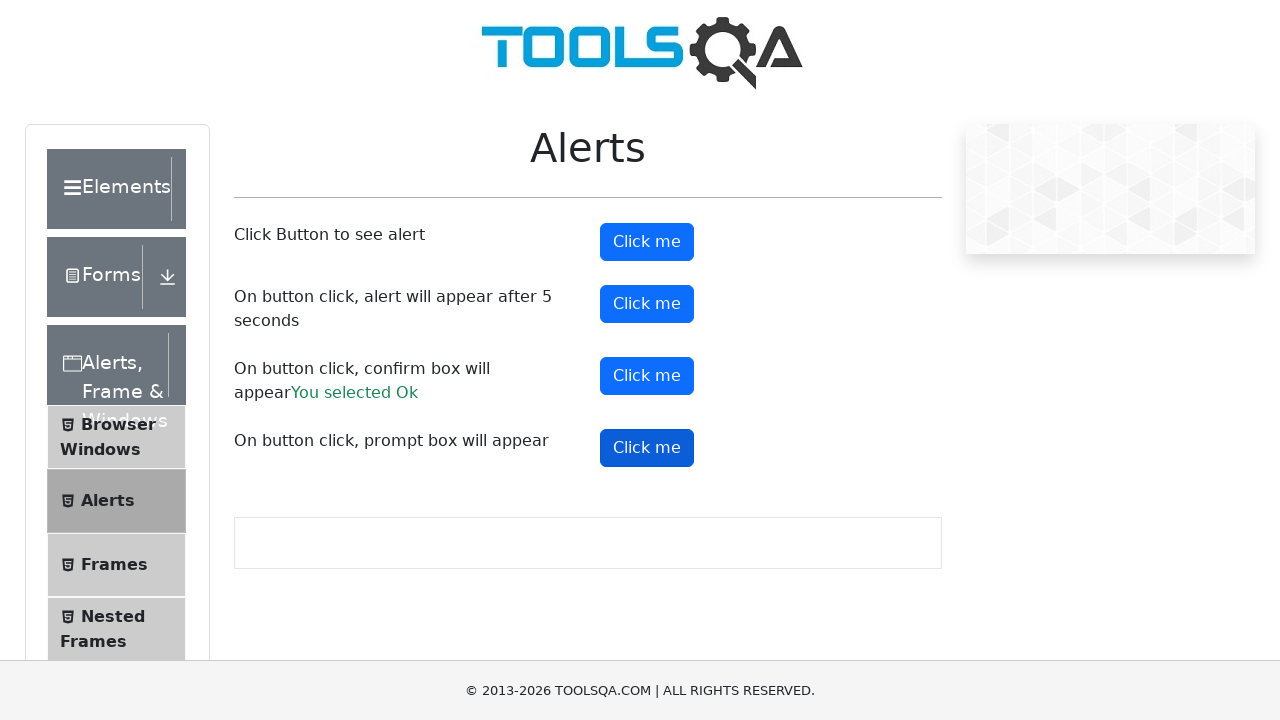

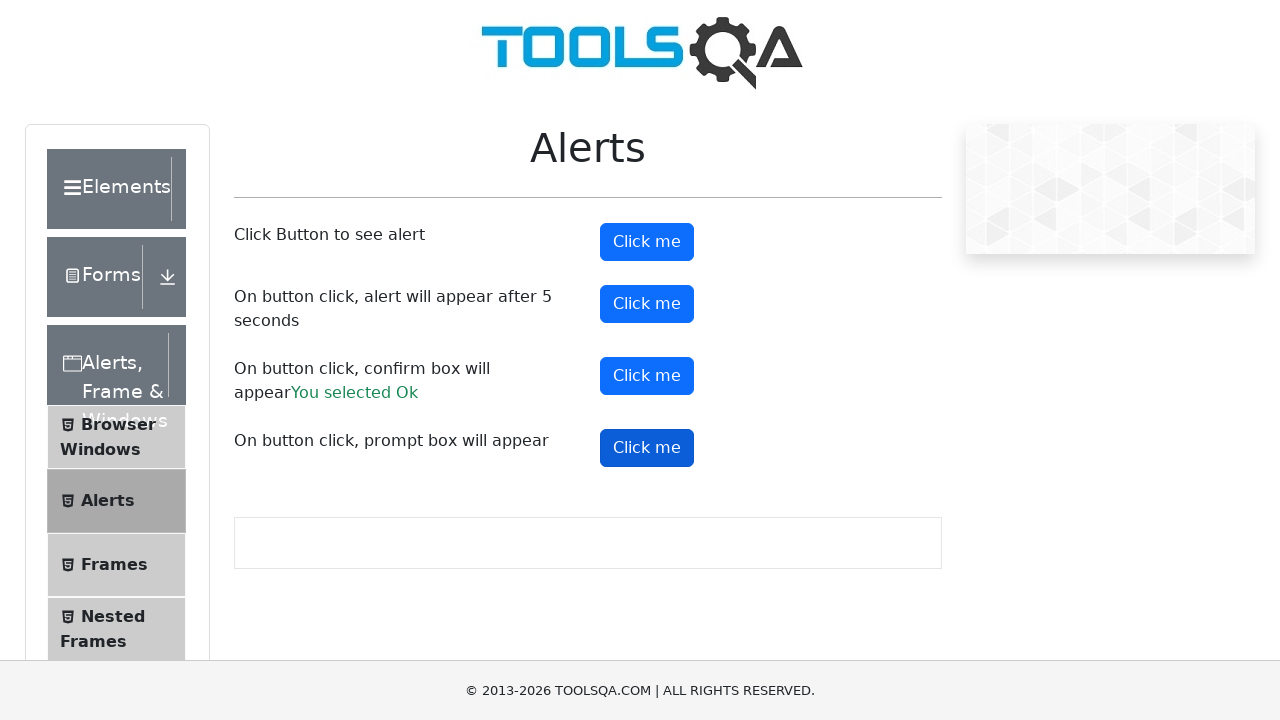